Tests multiple browser tab handling by clicking a button to open new tabs, switching between tabs to fill form fields, handling a confirmation alert, and verifying interactions across different windows.

Starting URL: https://www.hyrtutorials.com/p/window-handles-practice.html

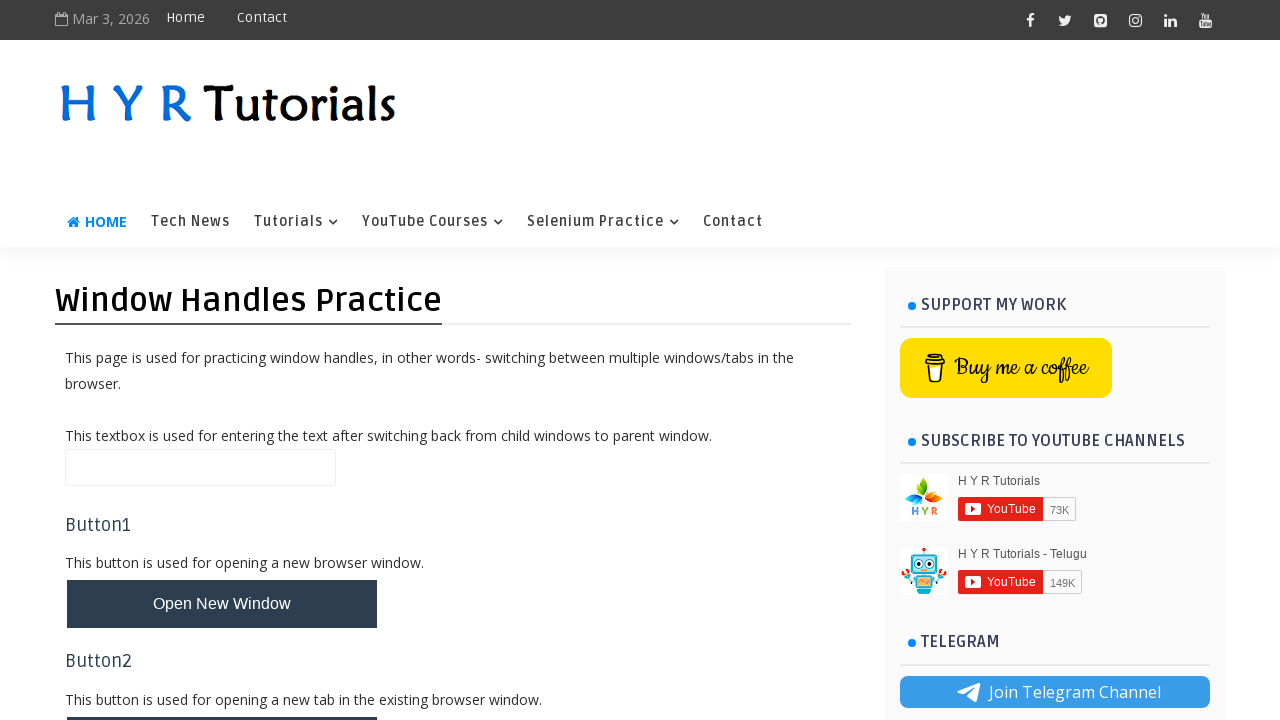

Clicked button to open multiple tabs at (222, 499) on #newTabsBtn
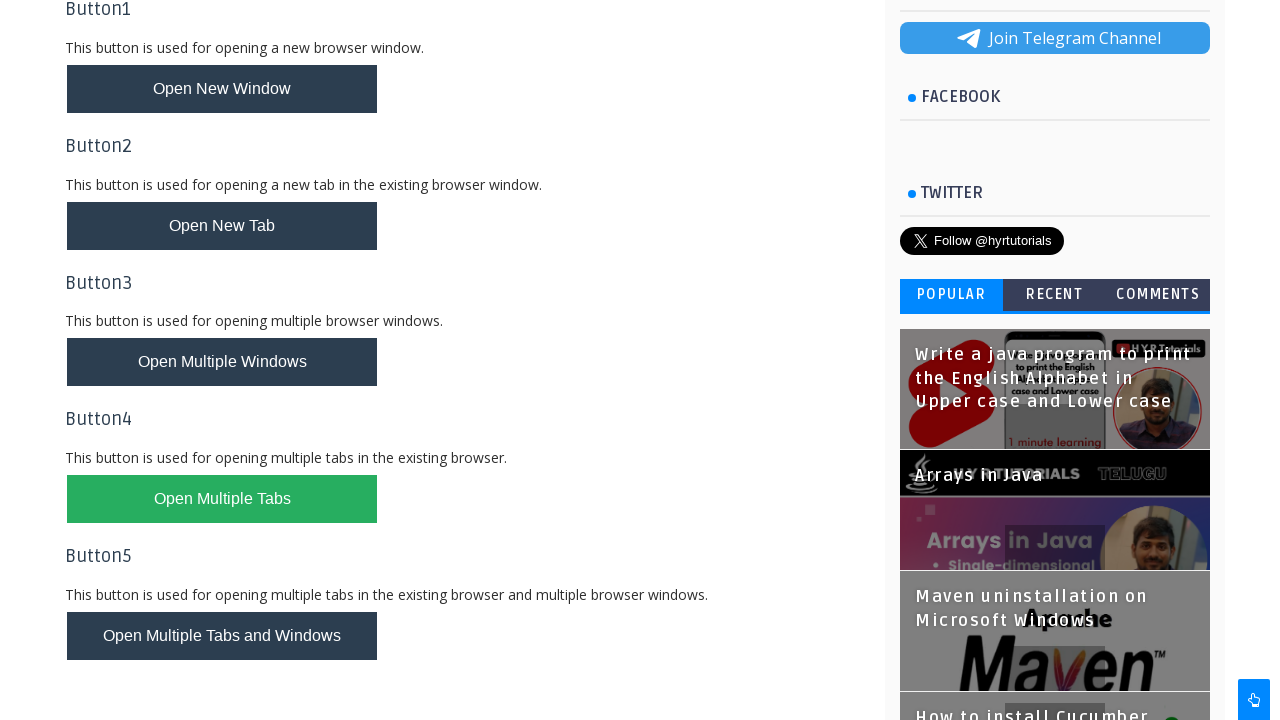

Waited for new tabs to open
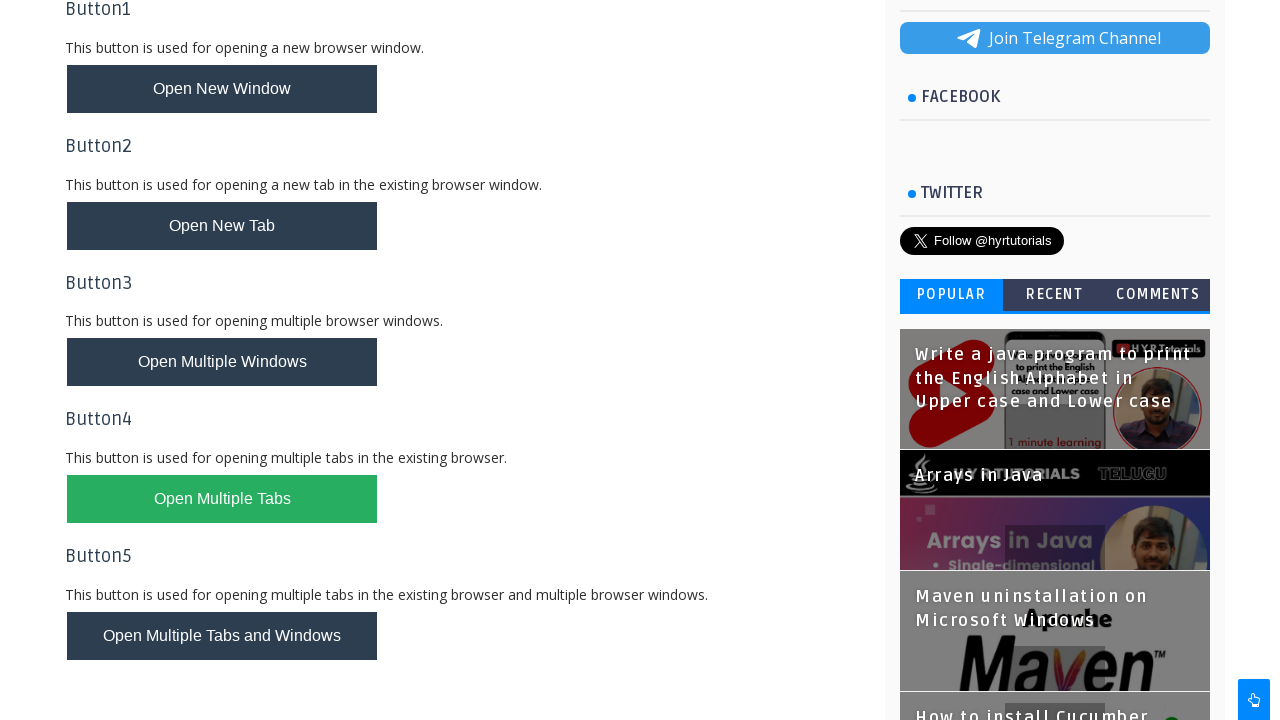

Retrieved all open pages/tabs
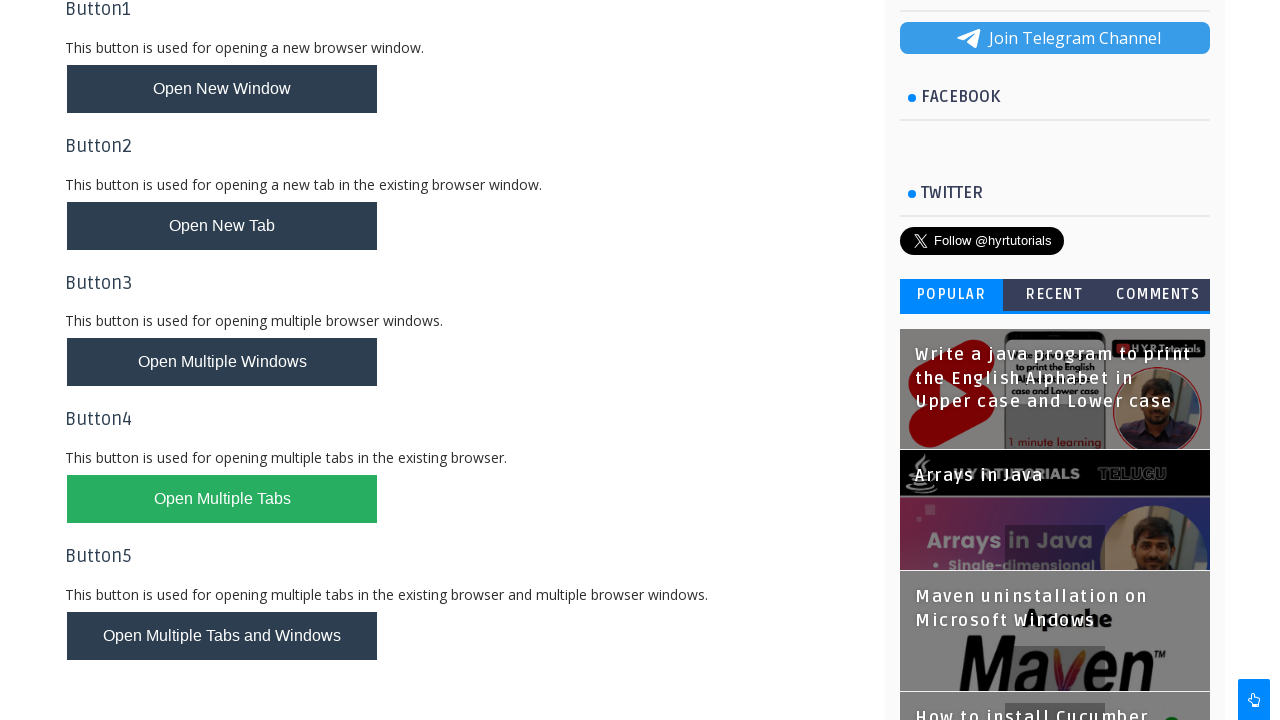

Switched to second tab
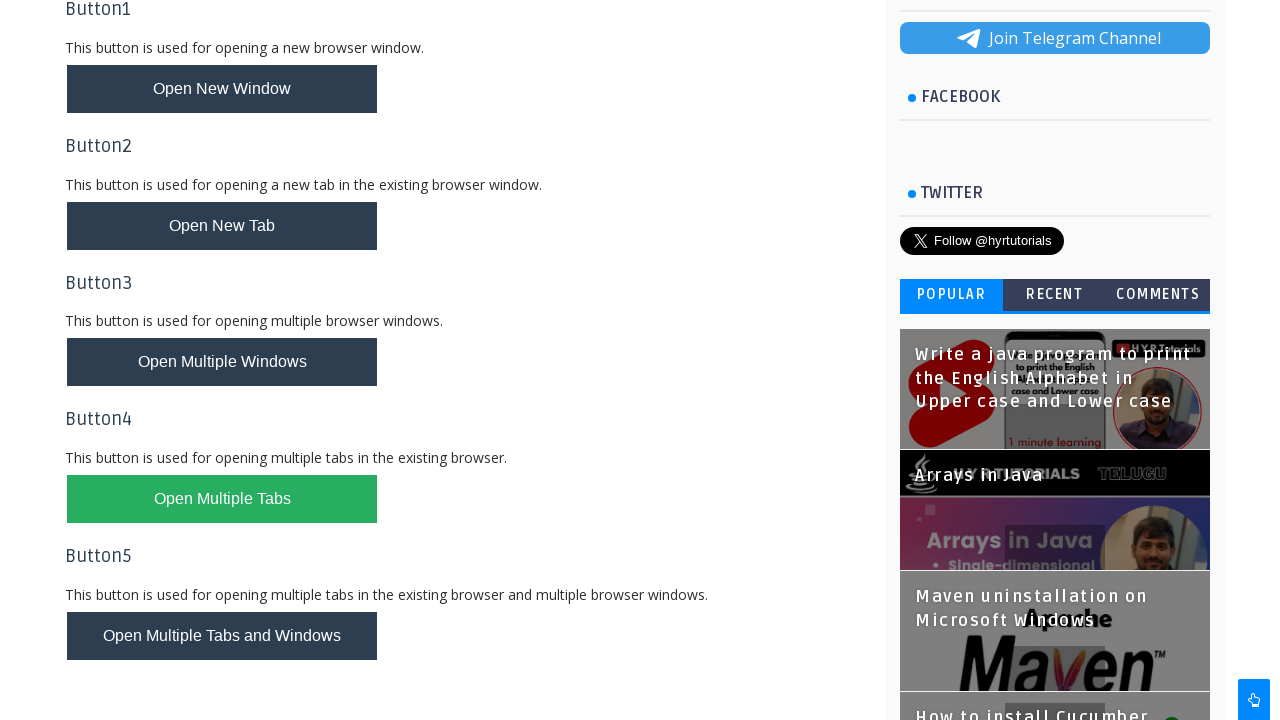

Waited for second tab to load
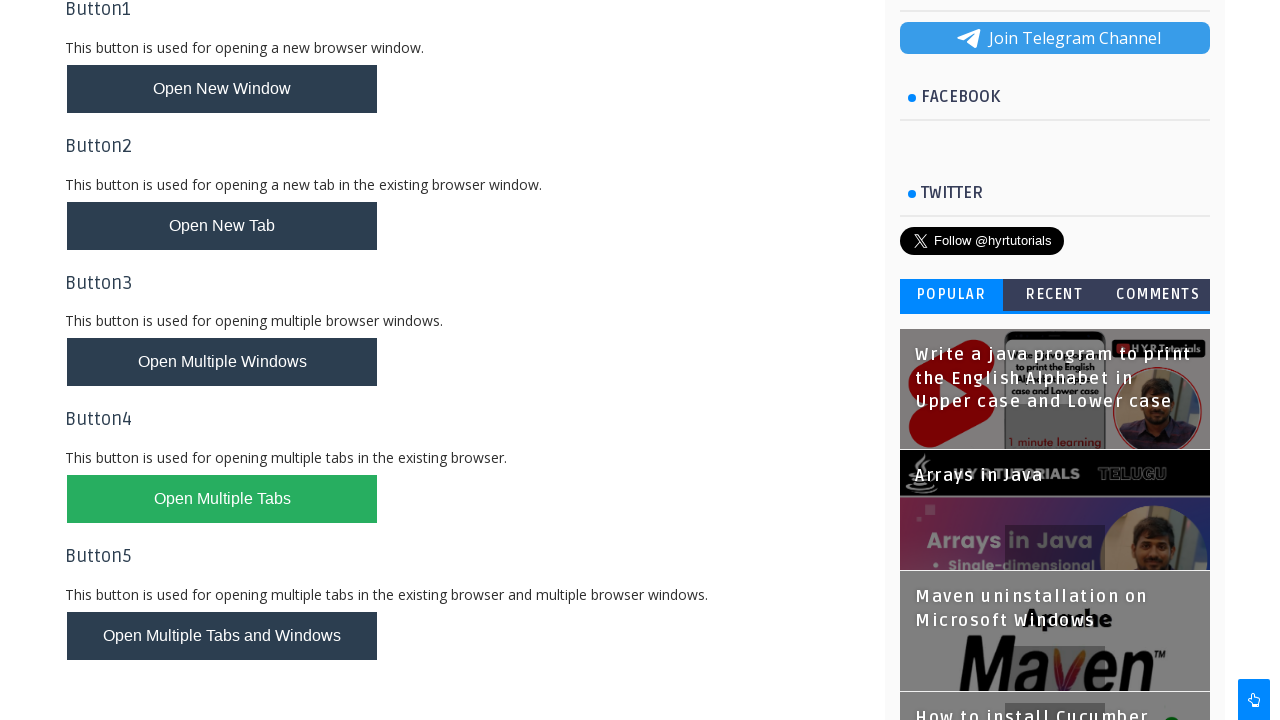

Filled firstName field with 'Mangesh' in second tab on #firstName
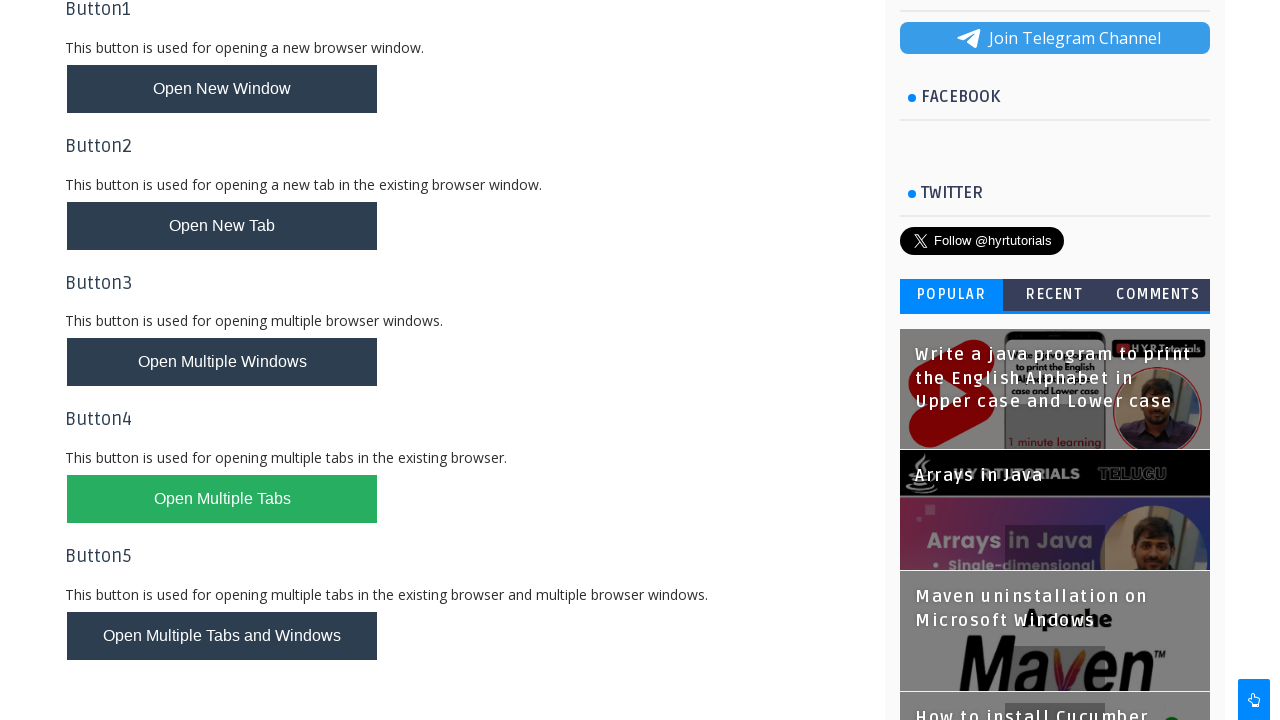

Switched to third tab
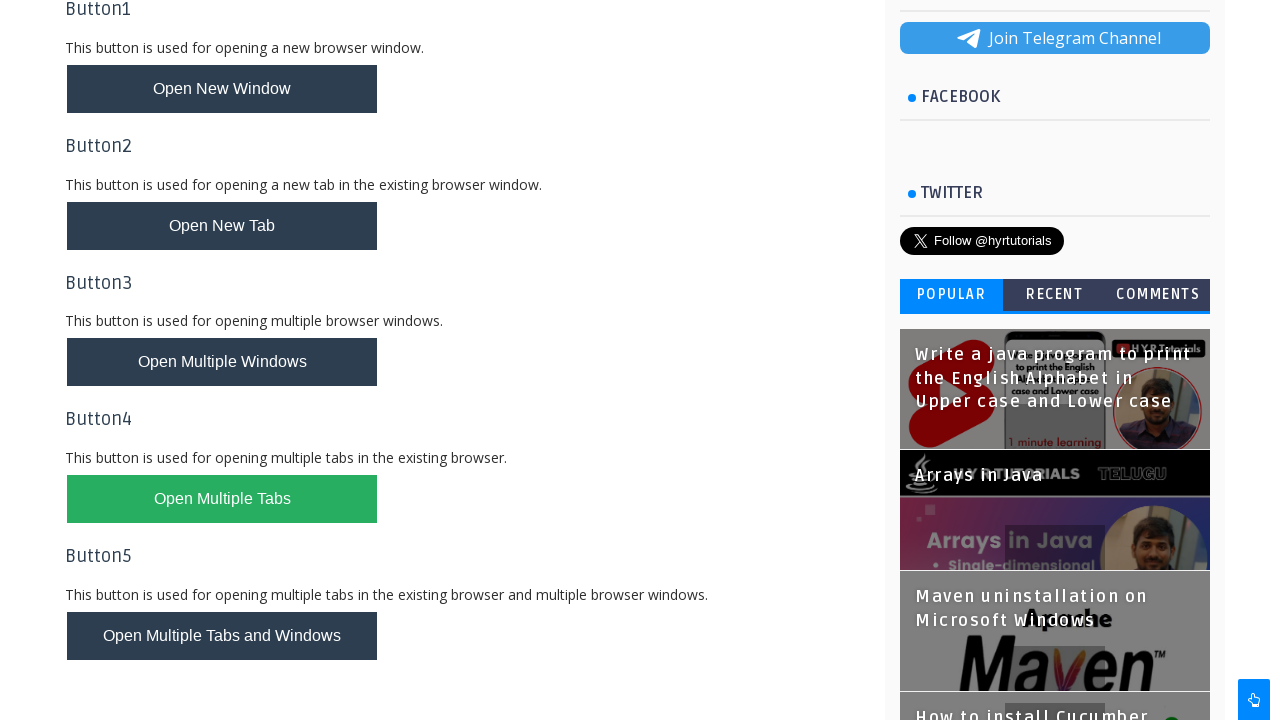

Waited for third tab to load
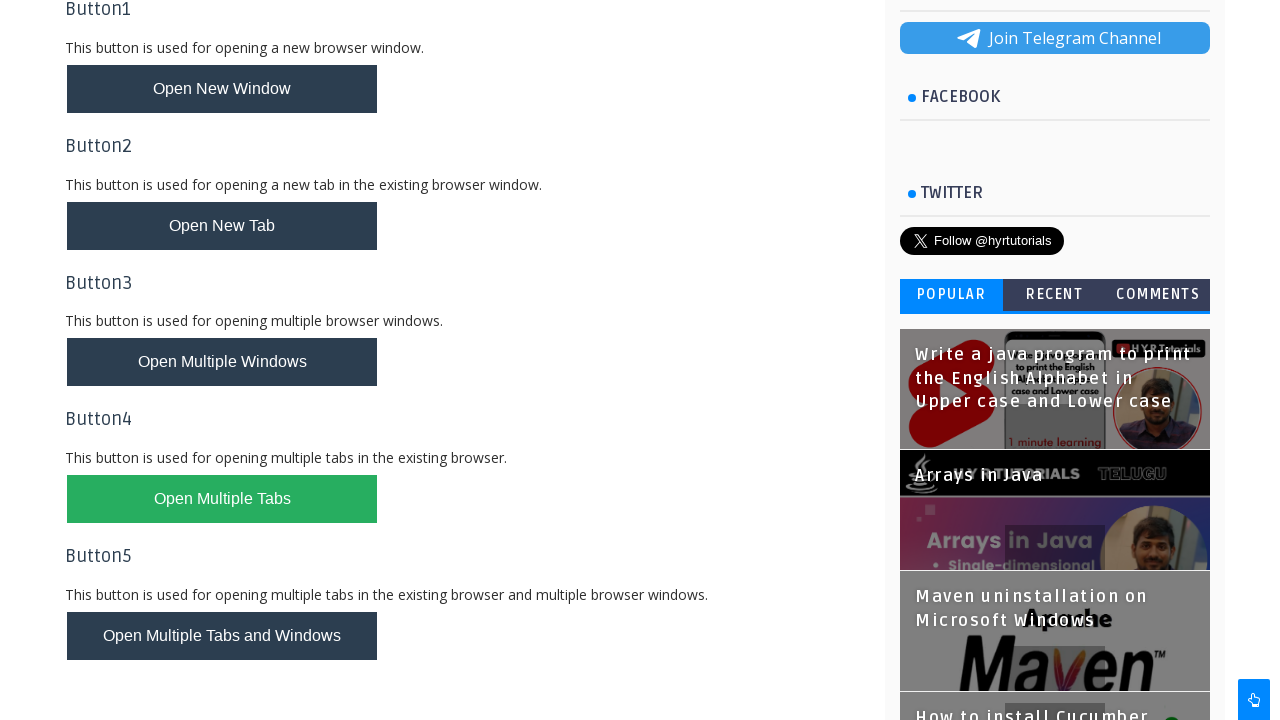

Set up dialog handler to accept confirmation alerts
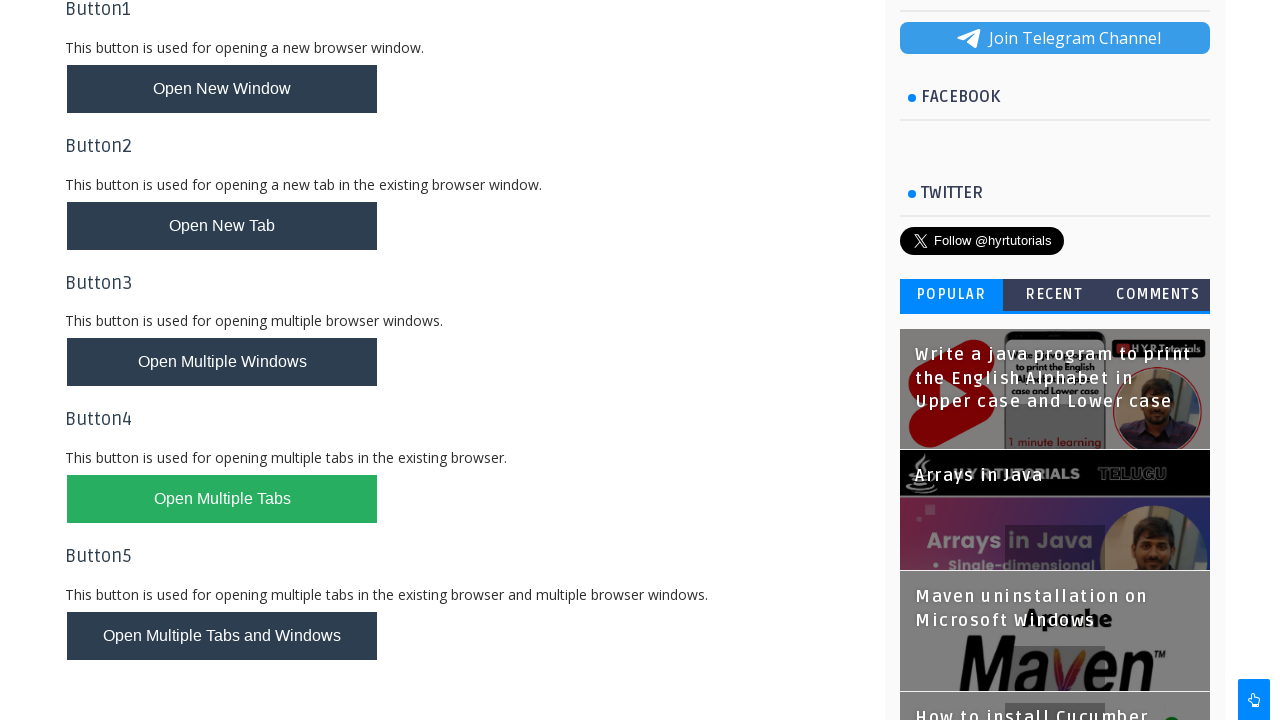

Clicked confirmation box button in third tab at (114, 573) on #confirmBox
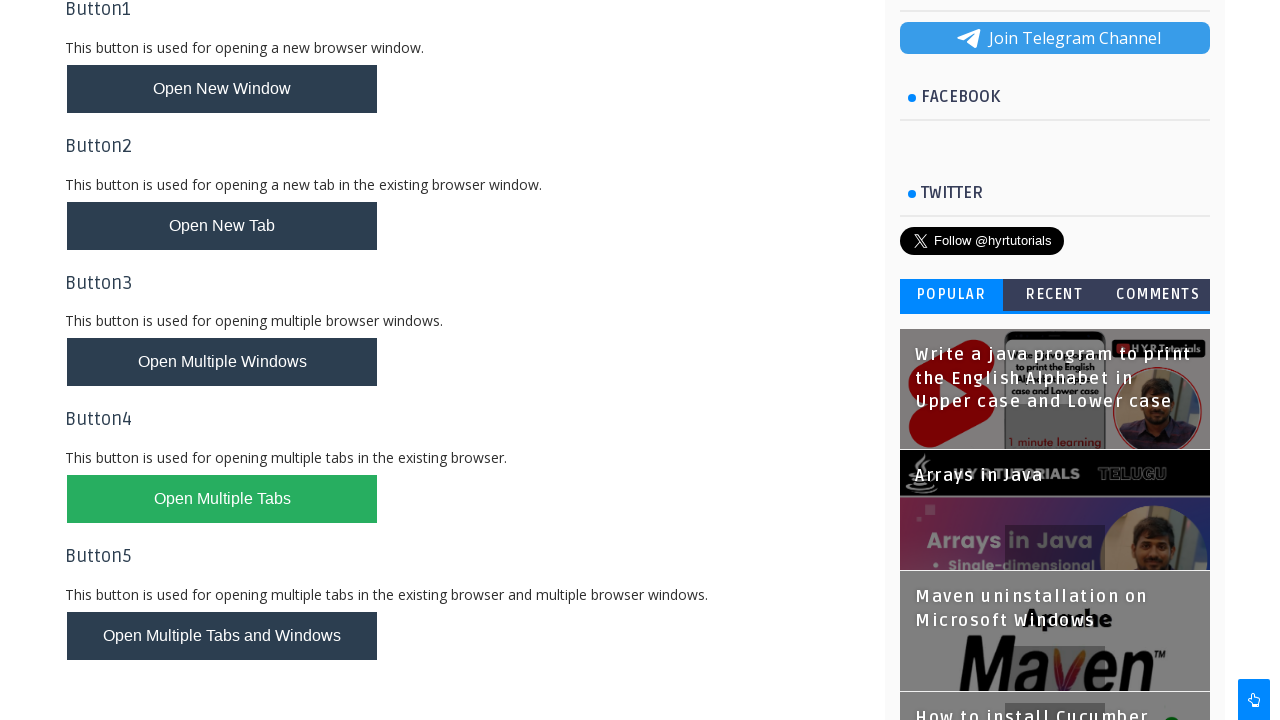

Waited for alert to be handled
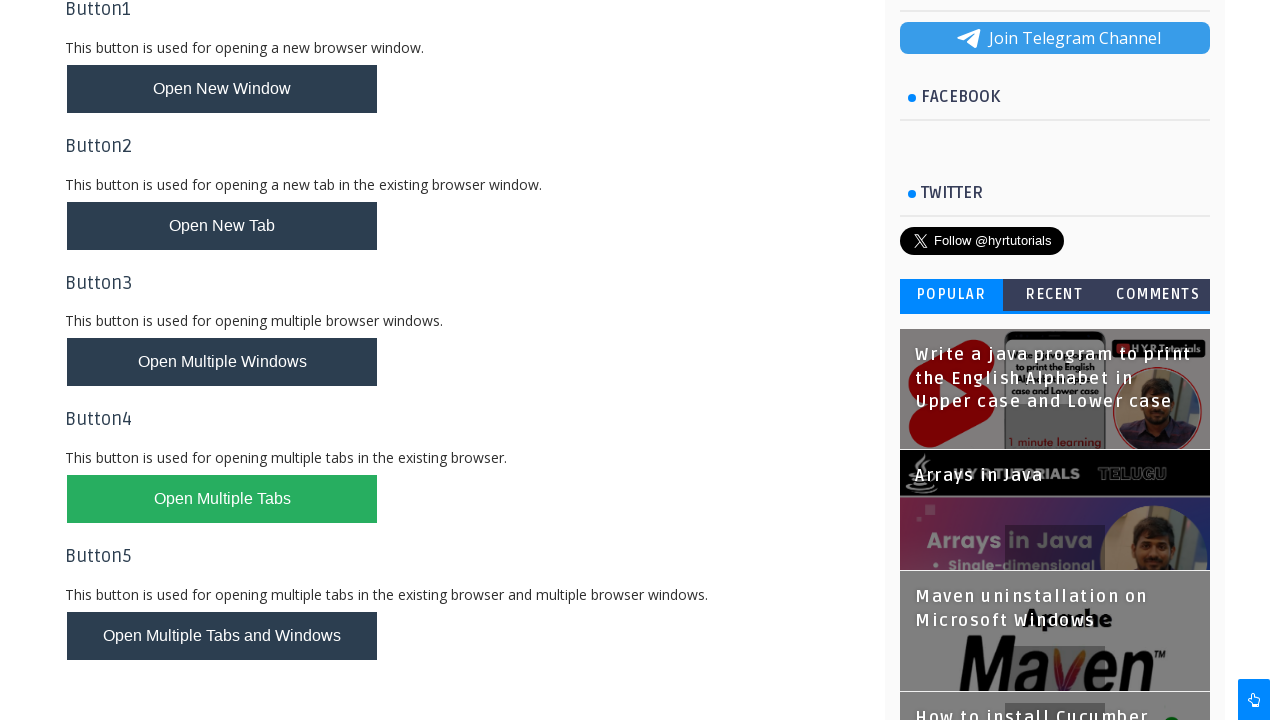

Confirmed output element appeared in third tab
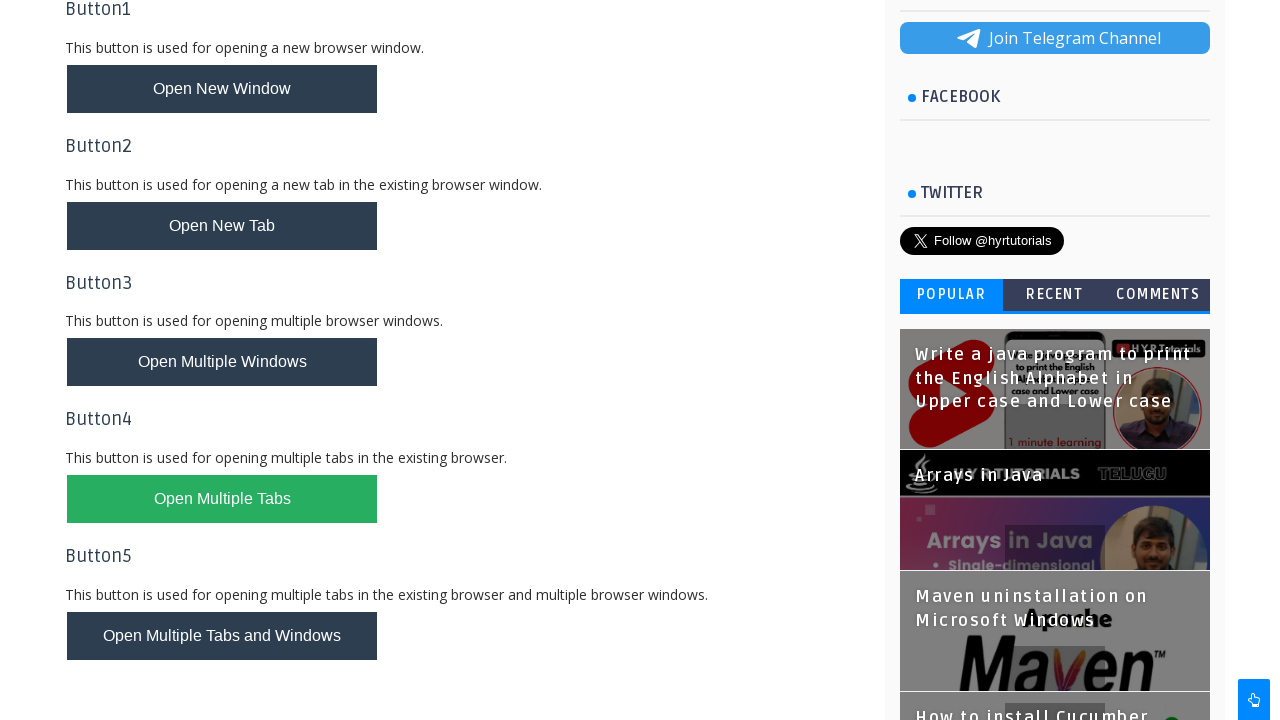

Switched back to parent/first tab
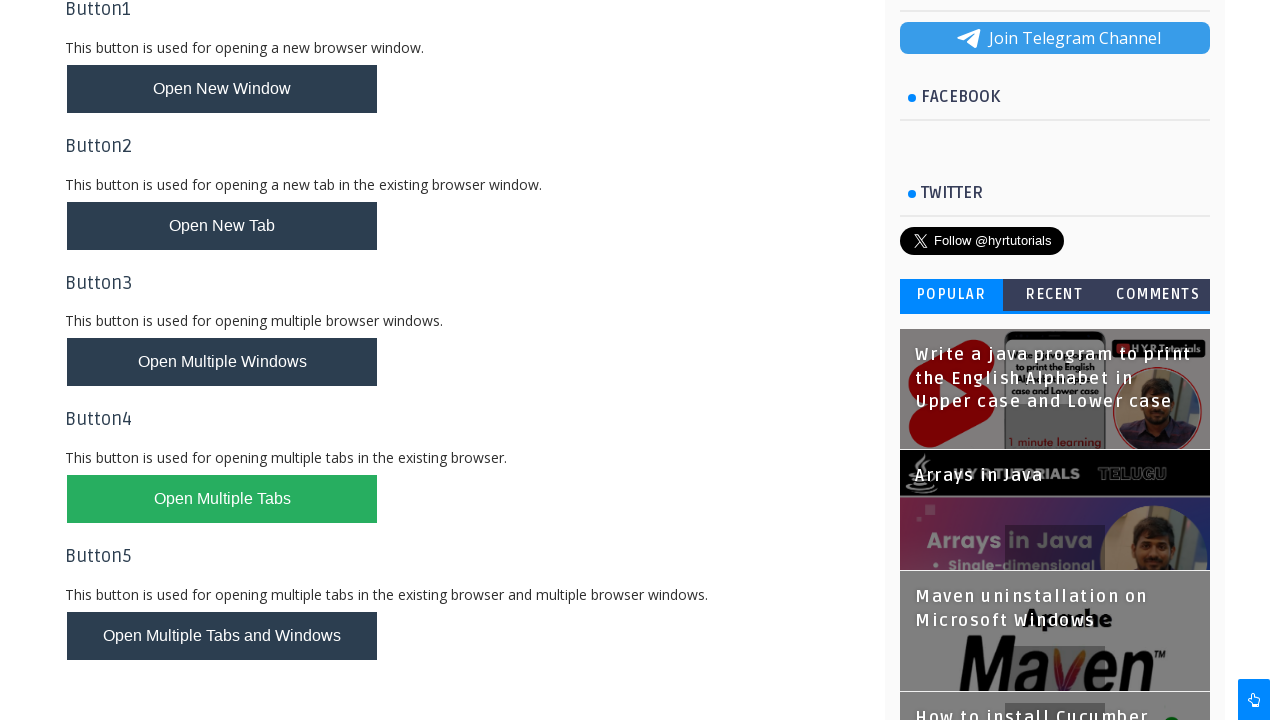

Filled name field with 'Reddy' in parent tab on #name
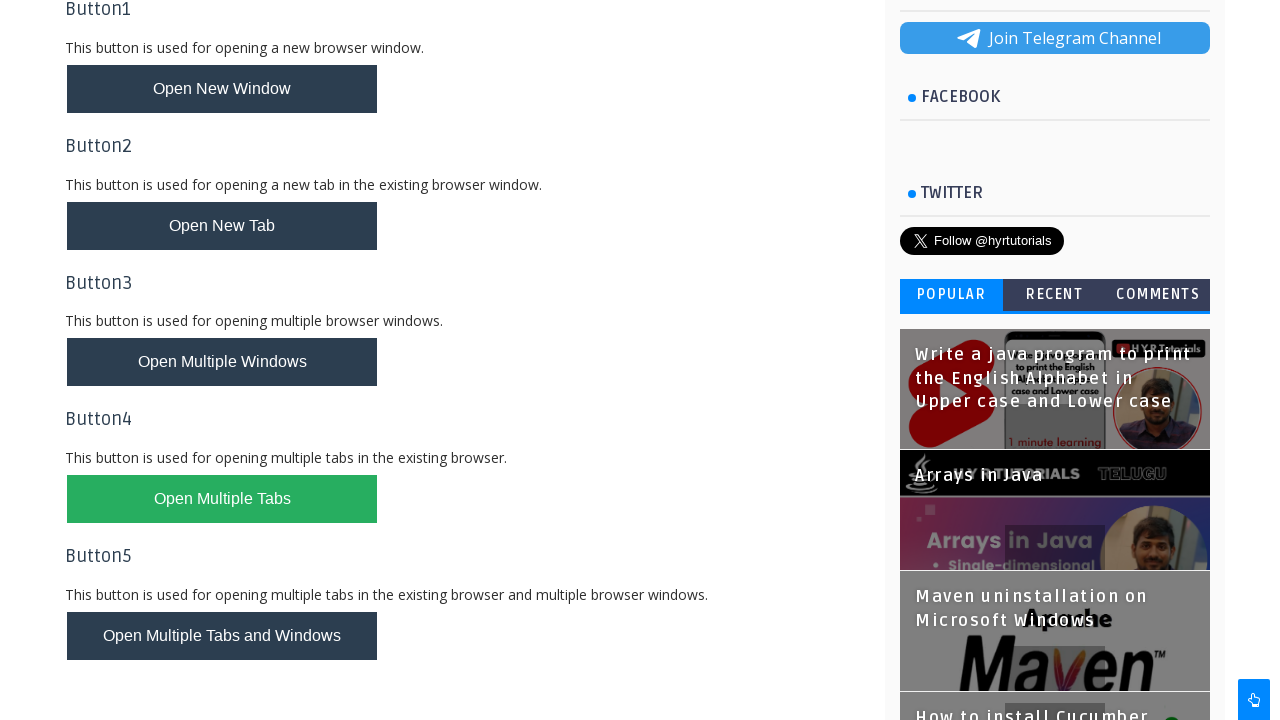

Switched back to second tab
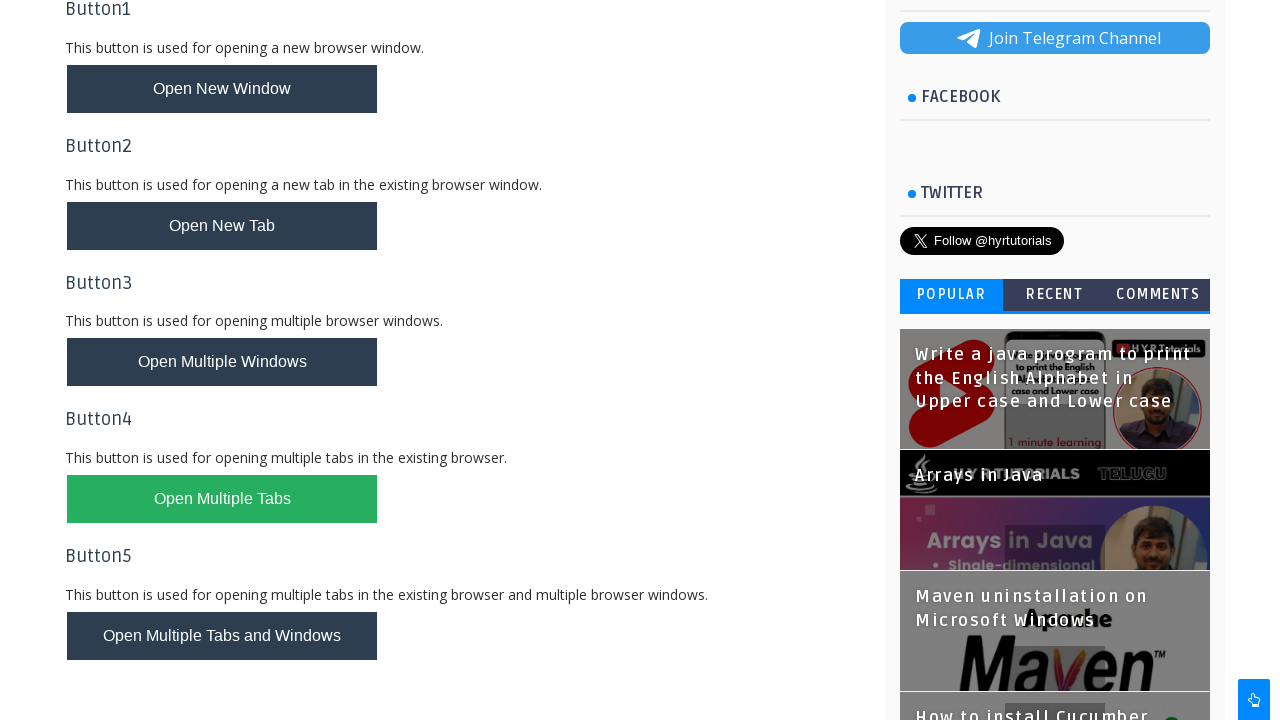

Filled lastName field with 'Panchwagh' in second tab on #lastName
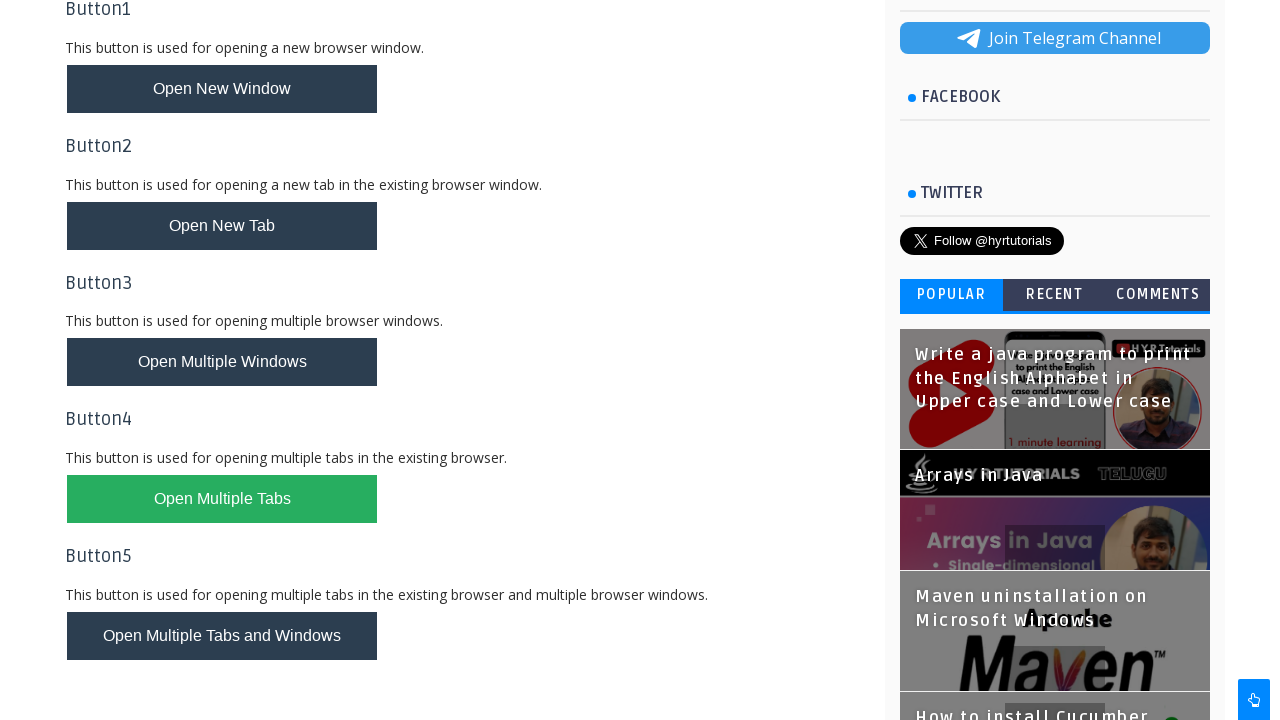

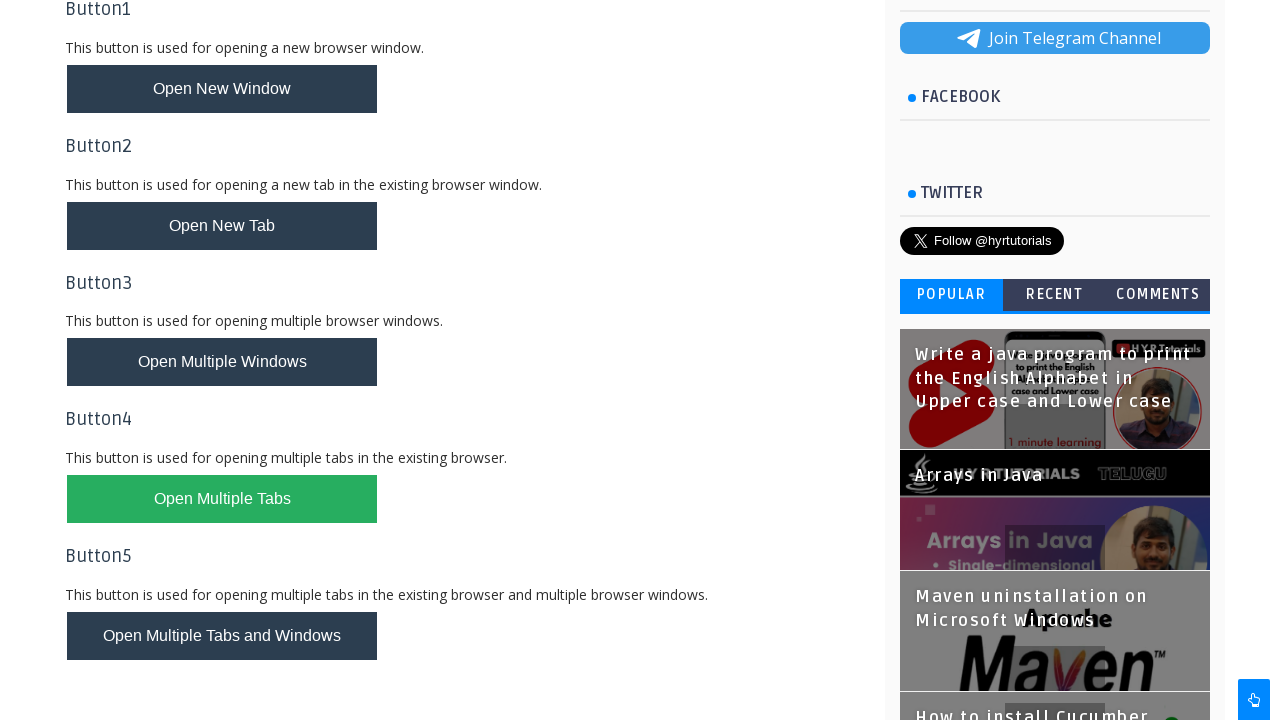